Tests a W3Schools form validation demo by filling out name, email, website, comment fields, selecting a gender option, and submitting the form

Starting URL: https://tryphp.w3schools.com/demo/demo_form_validation_complete.php

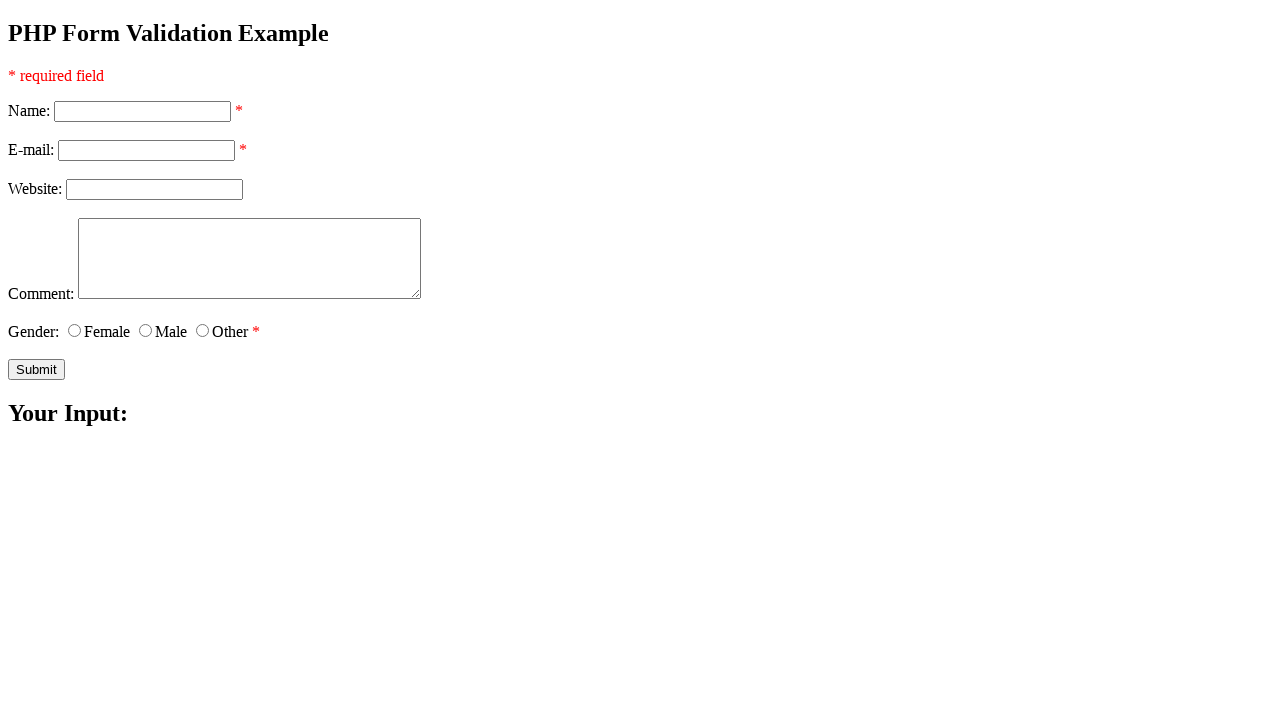

Clicked on name input field at (142, 111) on input[name='name']
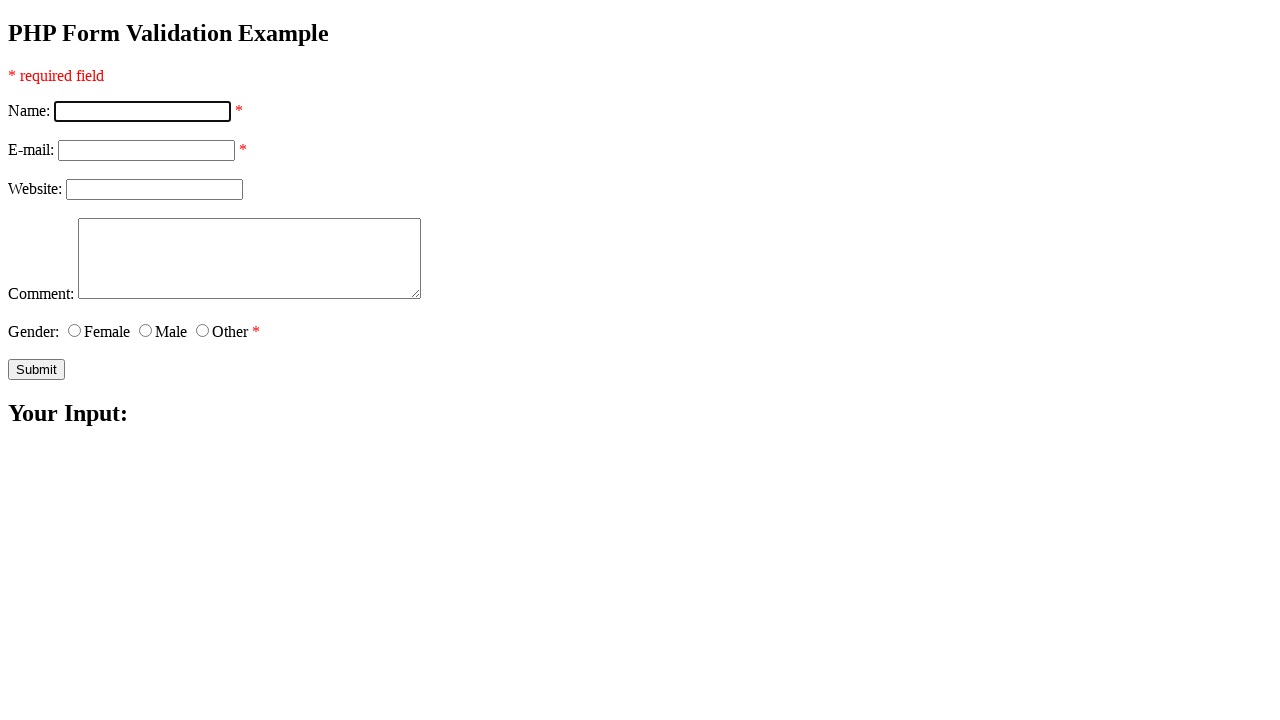

Filled name field with 'angel' on input[name='name']
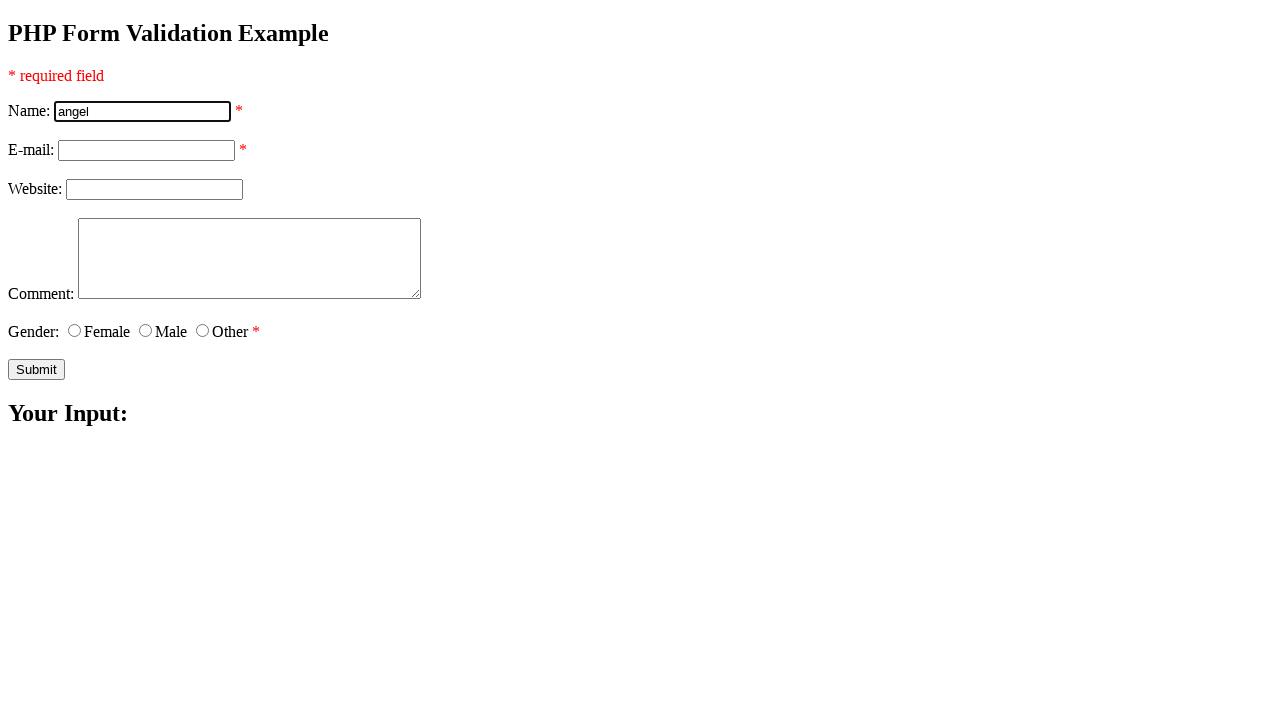

Clicked on email input field at (146, 150) on input[name='email']
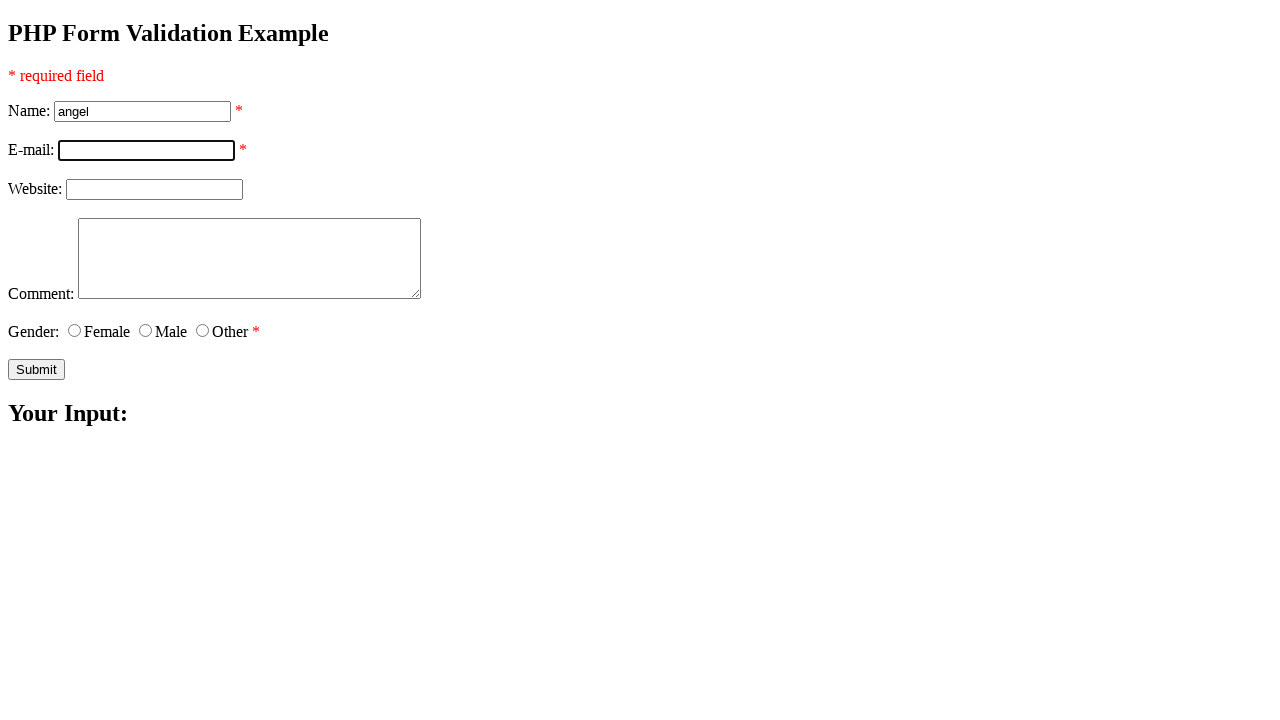

Filled email field with 'angel@angel.com' on input[name='email']
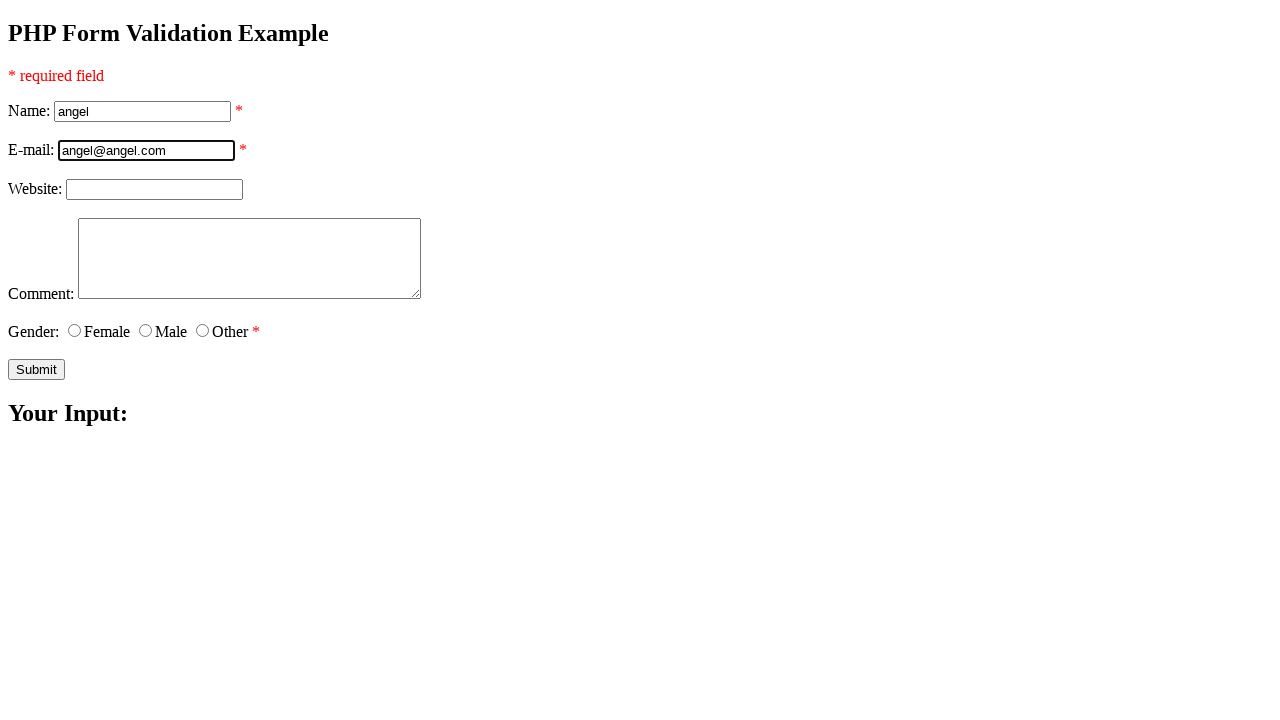

Clicked on website input field at (154, 189) on input[name='website']
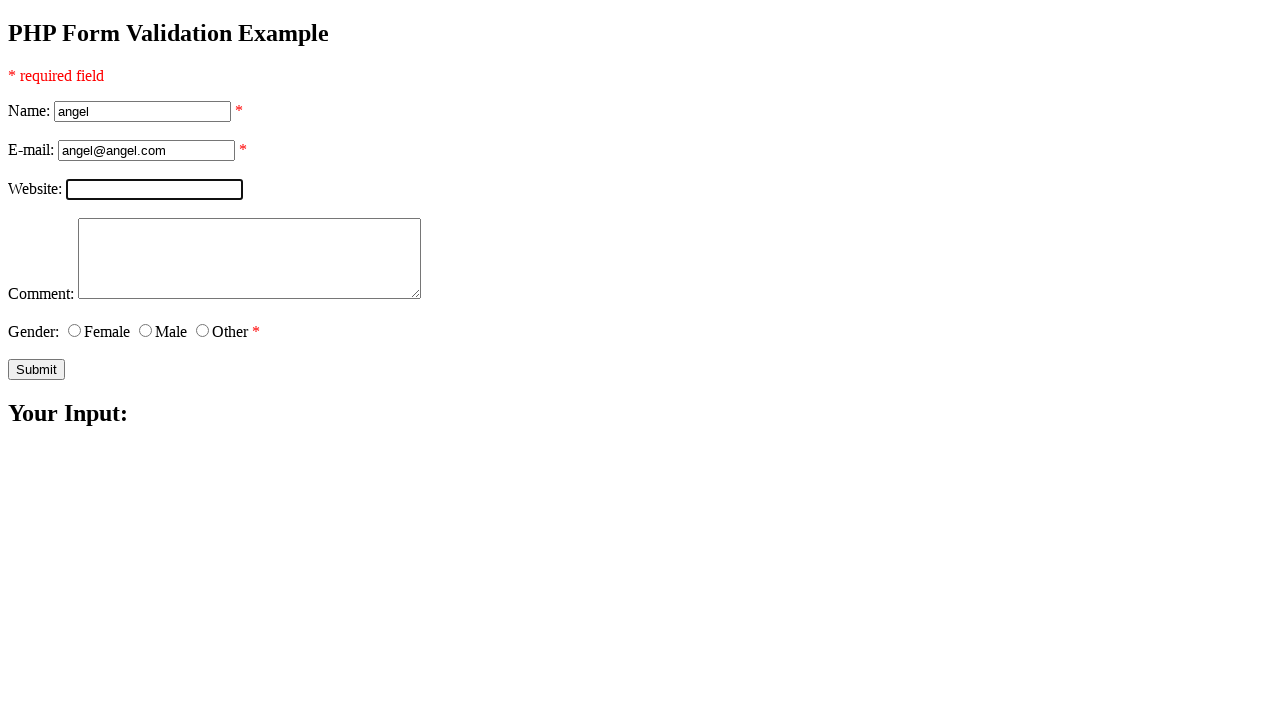

Filled website field with 'http://angel.com' on input[name='website']
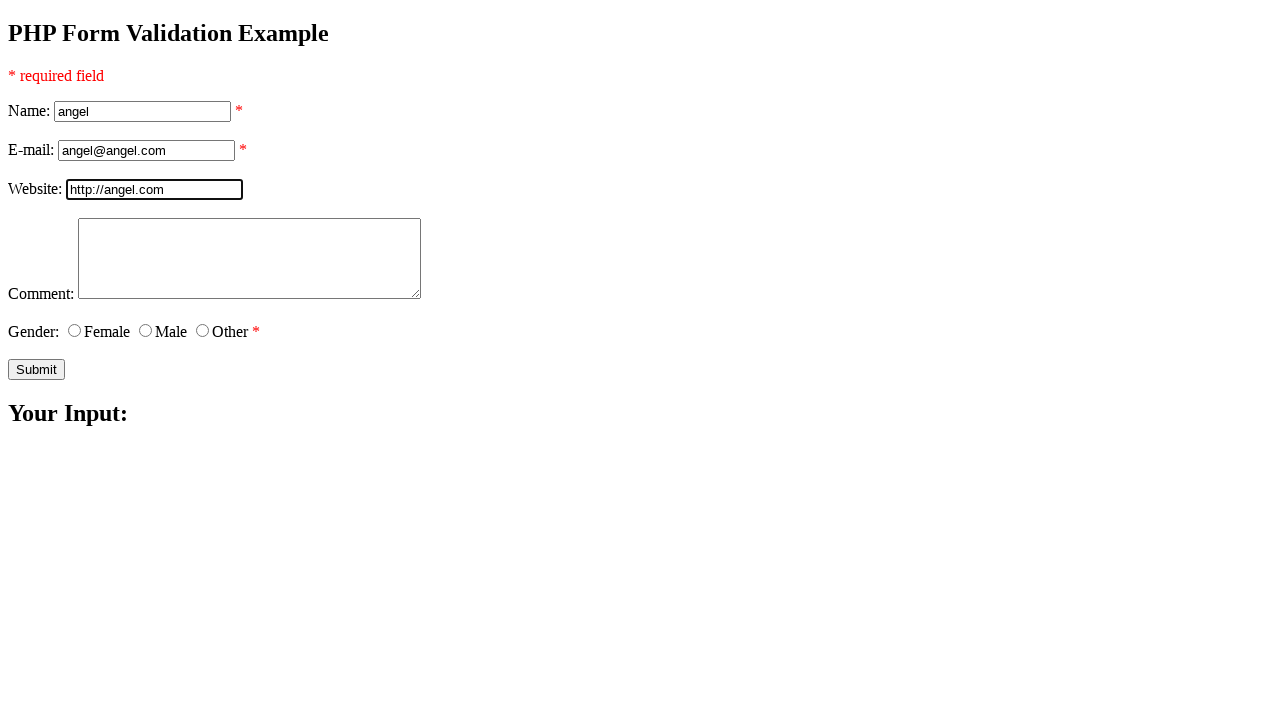

Clicked on comment textarea field at (250, 258) on textarea[name='comment']
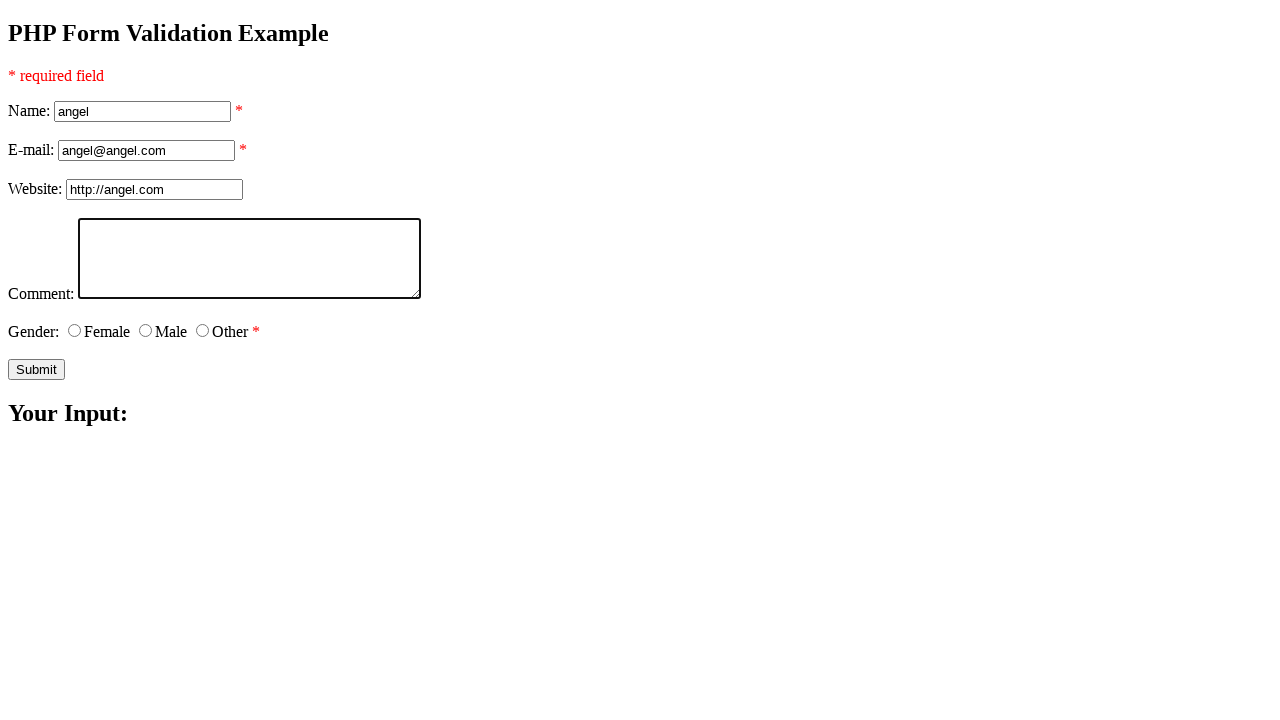

Filled comment field with 'Some comment' on textarea[name='comment']
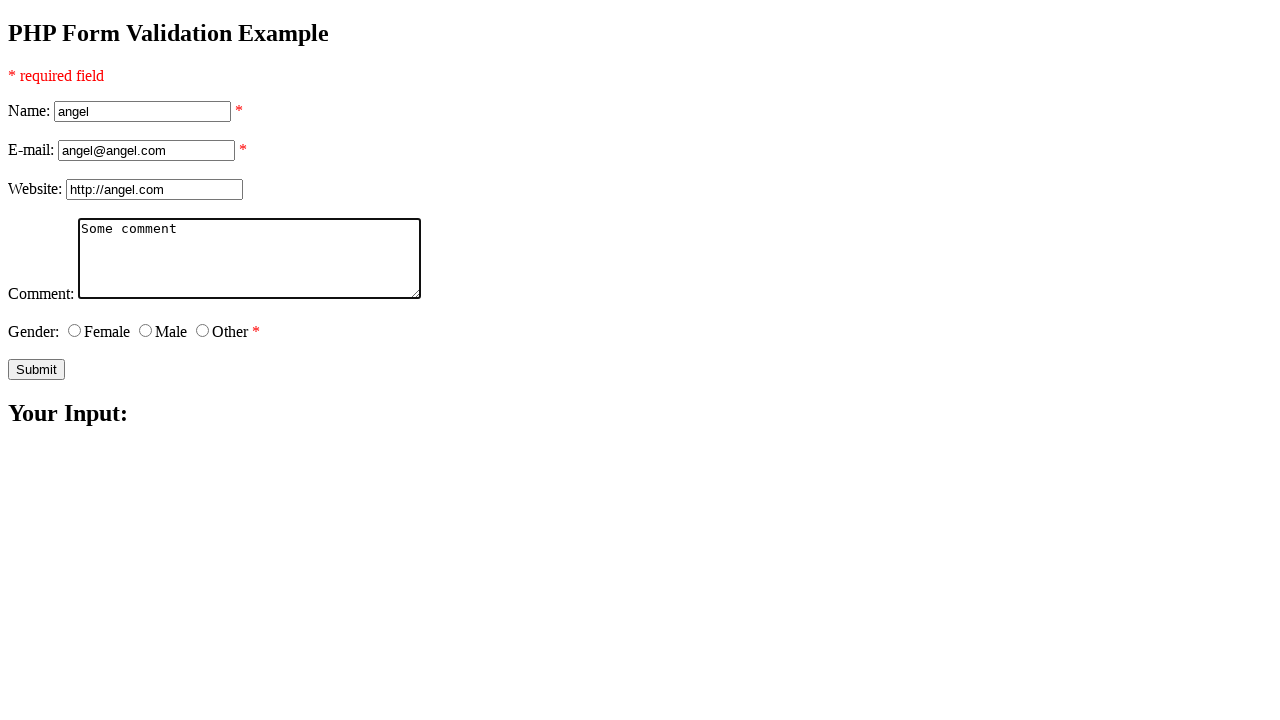

Selected 'male' gender radio button at (146, 330) on input[type='radio'][value='male']
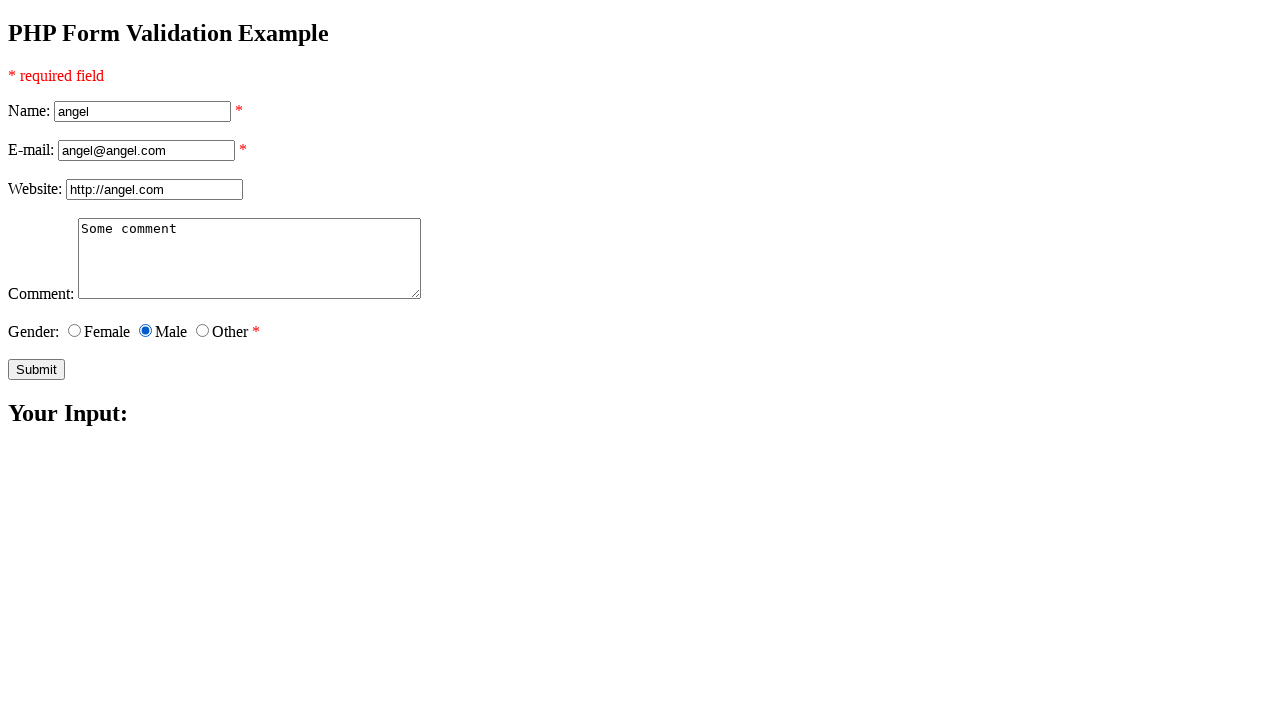

Clicked submit button to submit form at (36, 369) on input[name='submit']
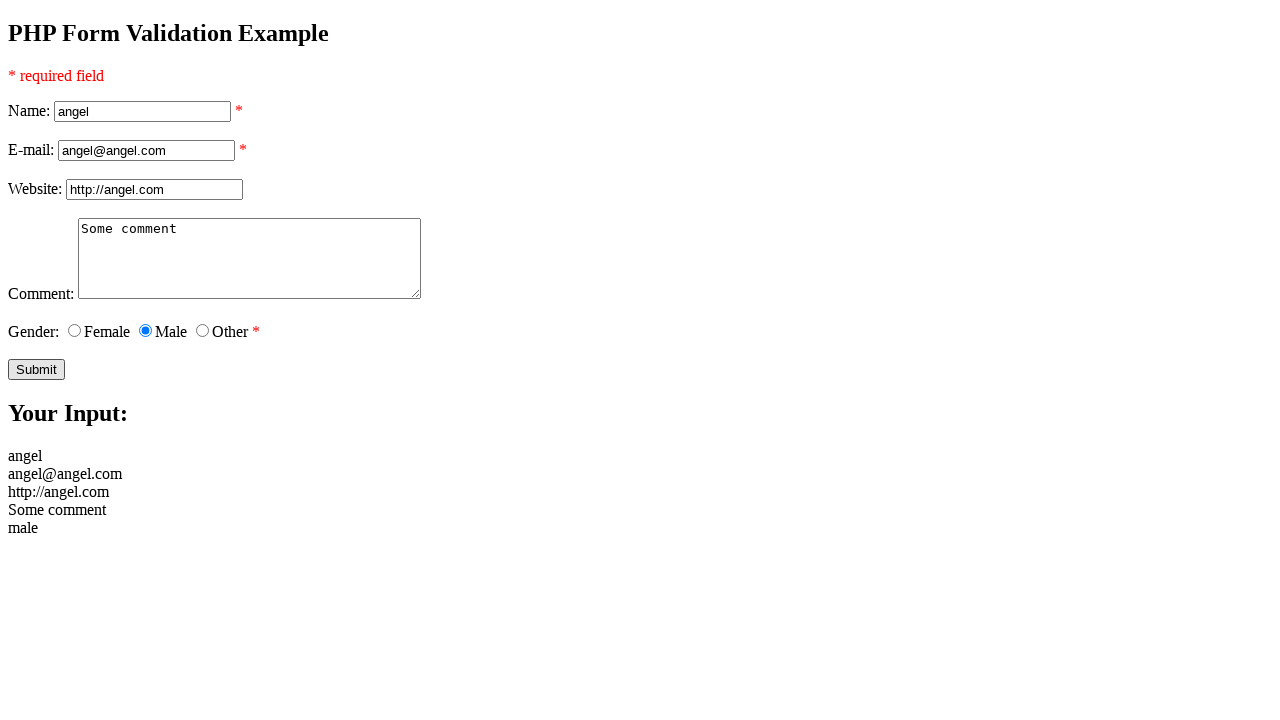

Waited for network idle after form submission
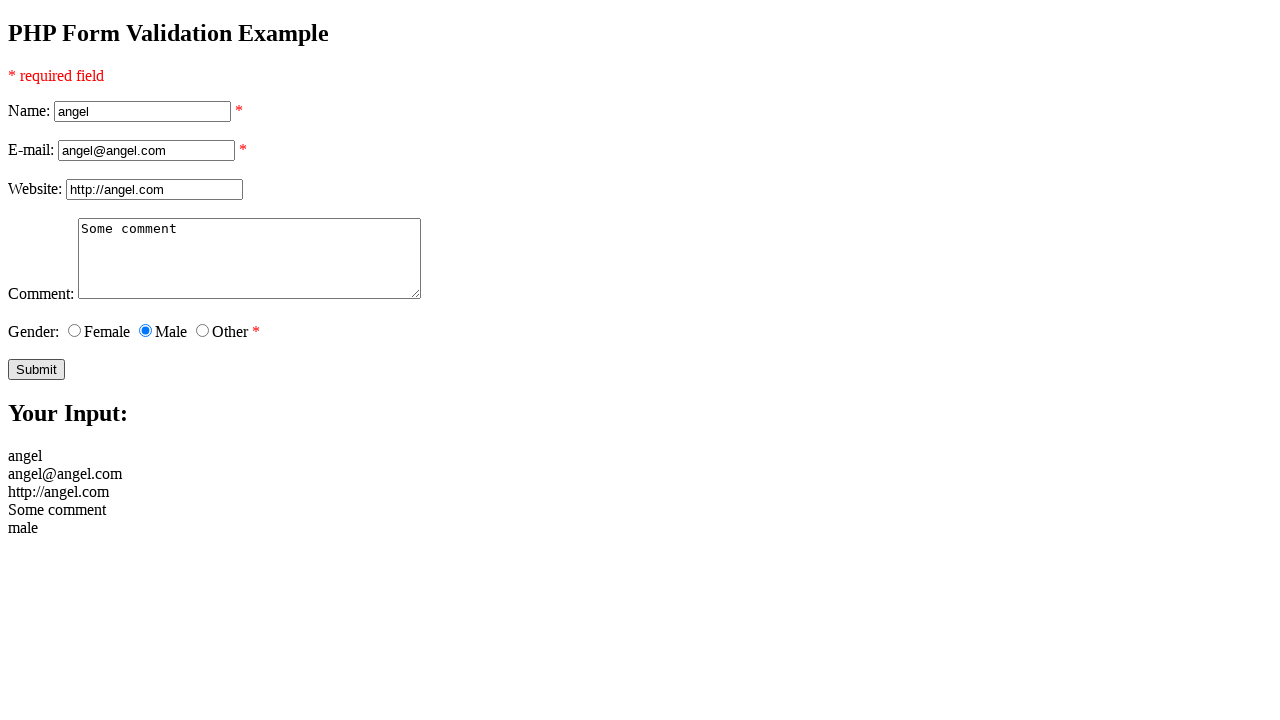

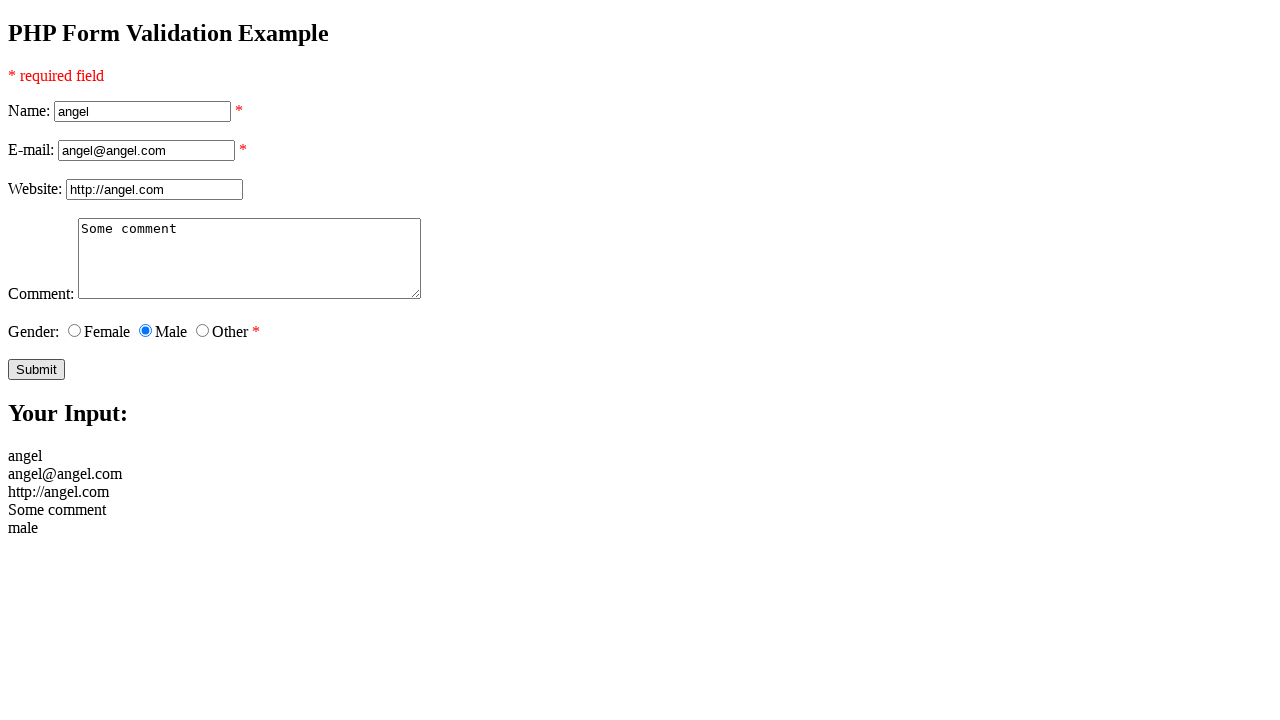